Tests accordion widget functionality by navigating to the Widgets section, opening the Accordion tab, and expanding each of the 4 accordion sections to verify their content is accessible.

Starting URL: https://seleniumui.moderntester.pl/

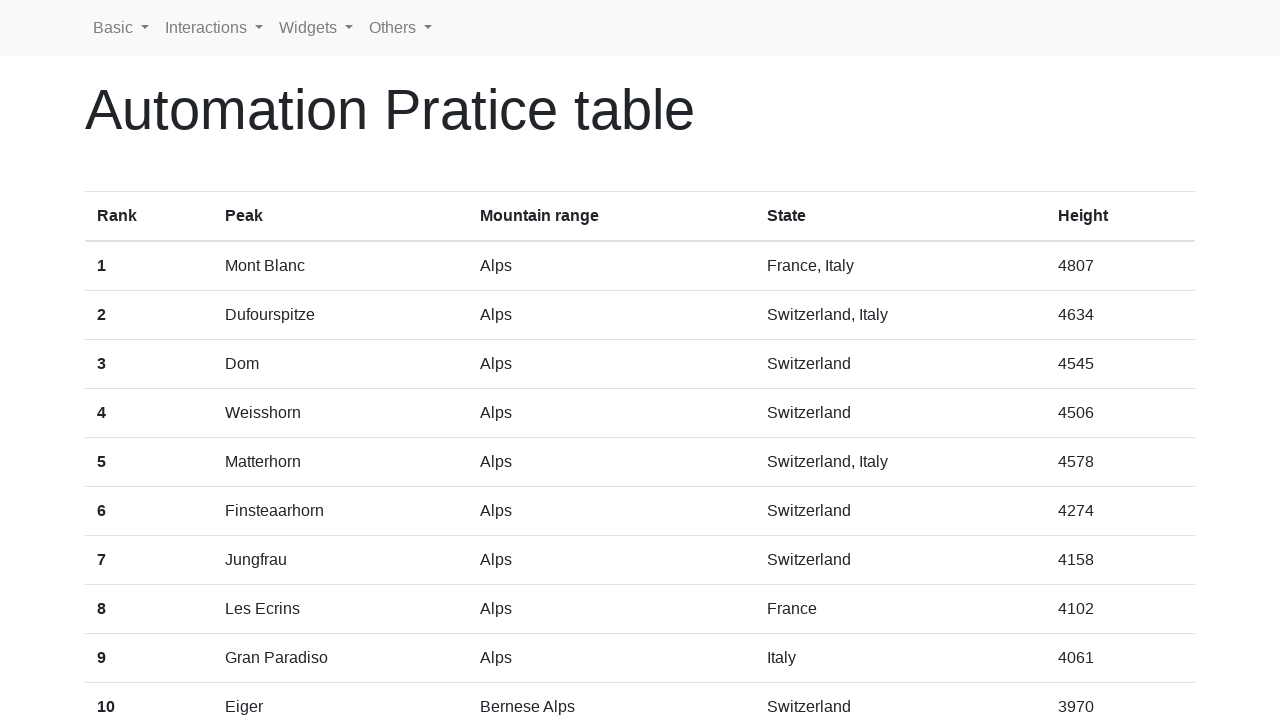

Clicked on Widgets tab in the navigation at (316, 28) on text=Widgets
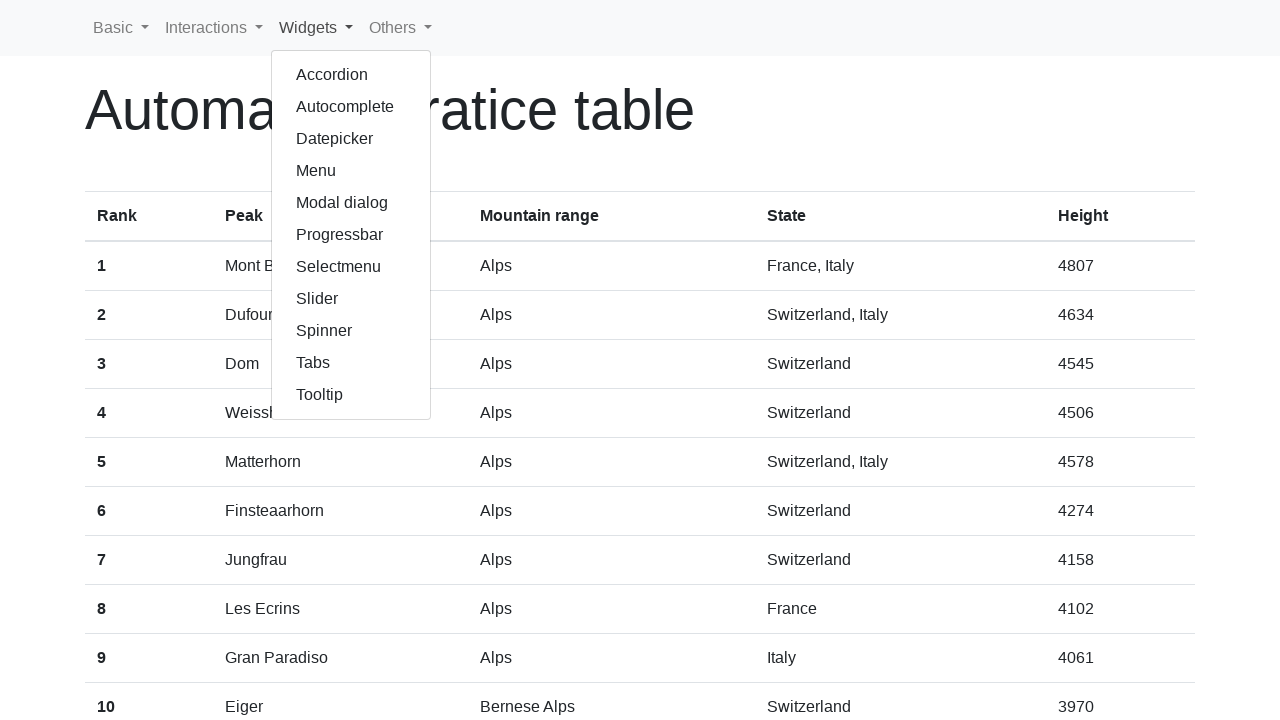

Clicked on Accordion option at (351, 75) on text=Accordion
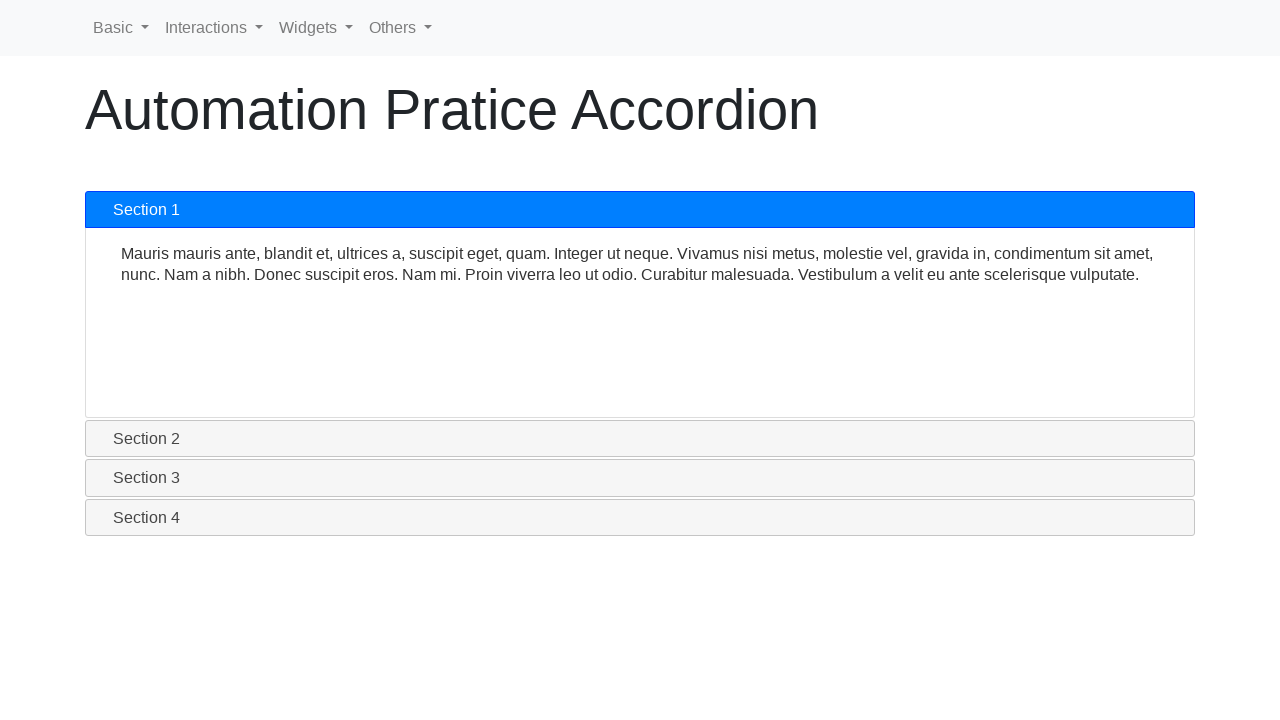

Accordion widget loaded
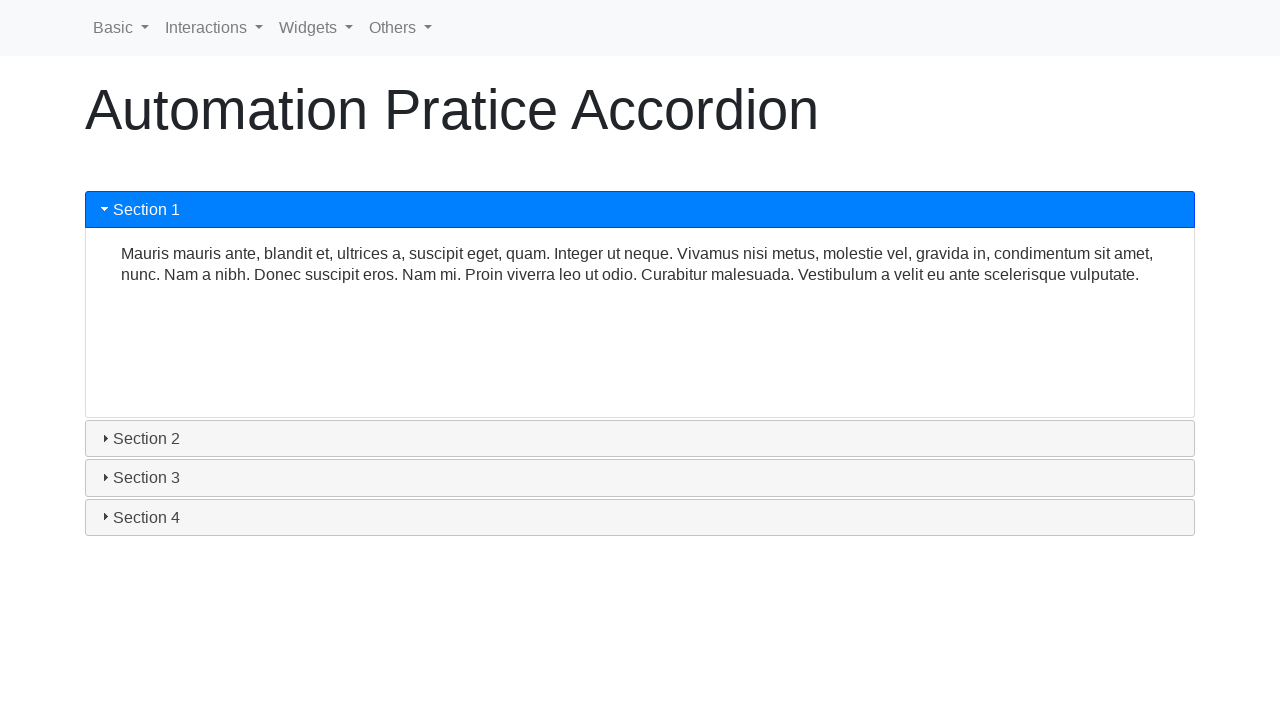

Expanded Section 1 of accordion at (640, 210) on #accordion h3:nth-of-type(1)
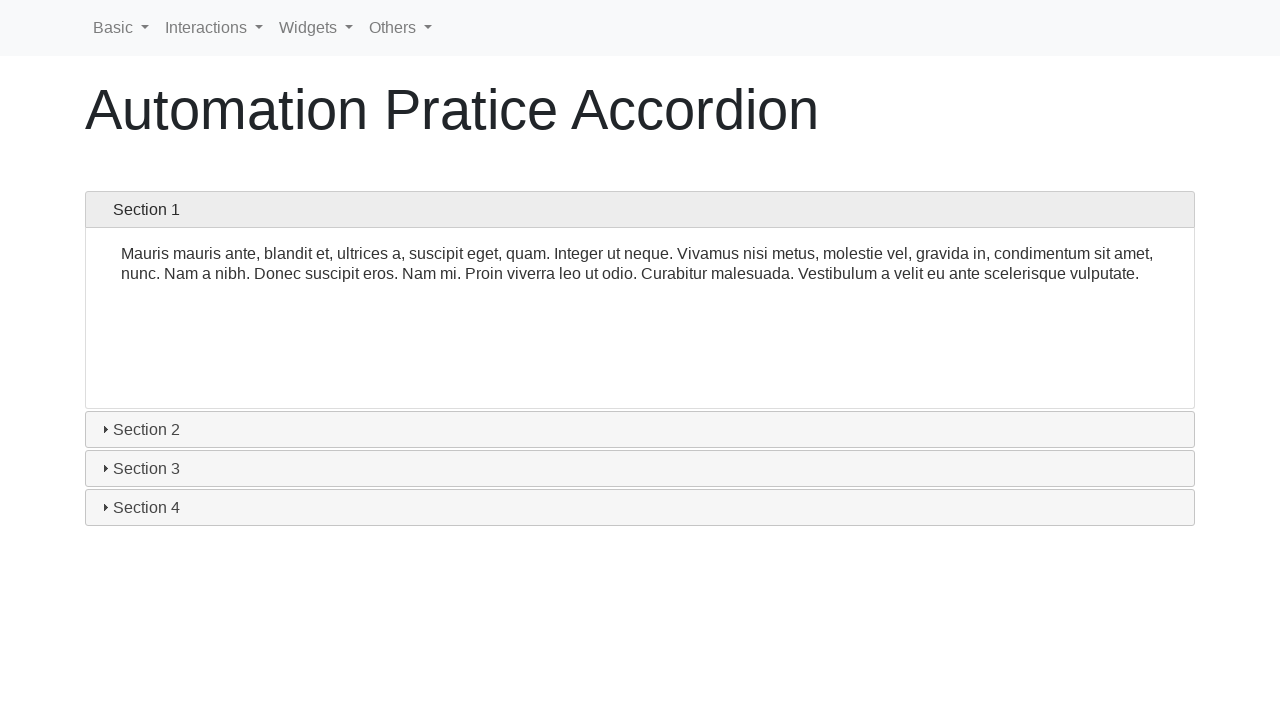

Waited 500ms for Section 1 expansion animation
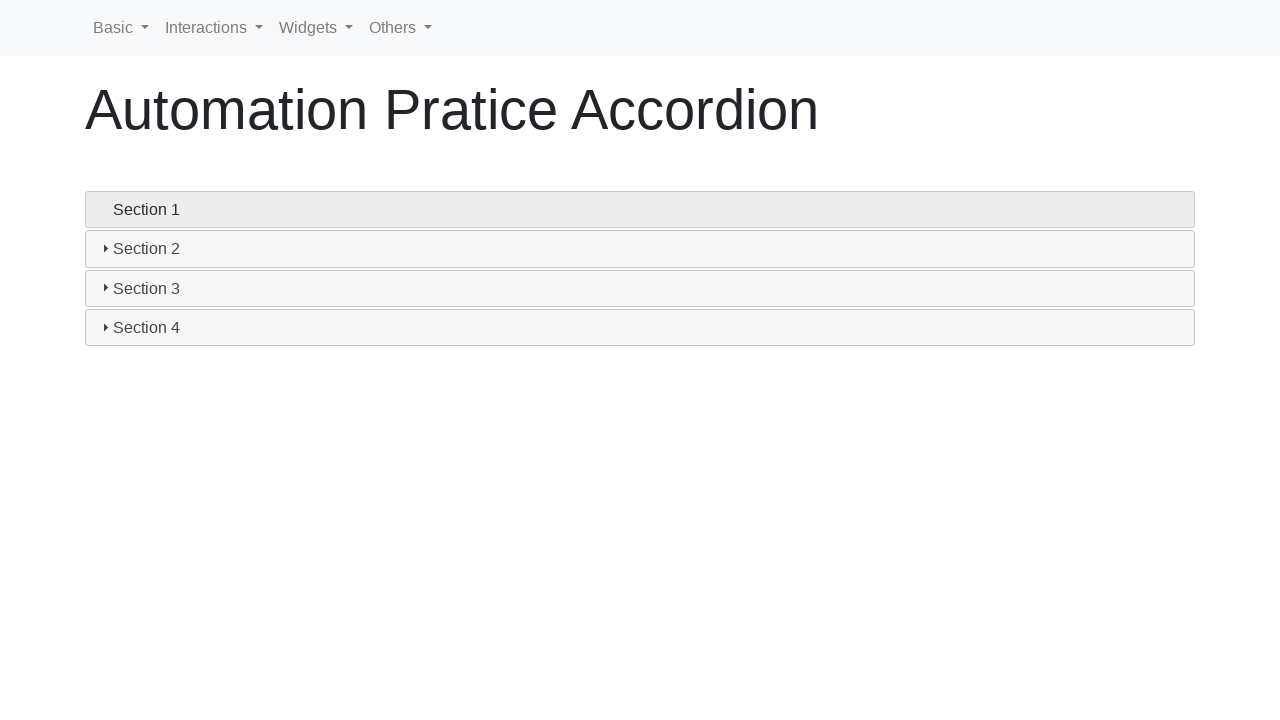

Expanded Section 2 of accordion at (640, 249) on #accordion h3:nth-of-type(2)
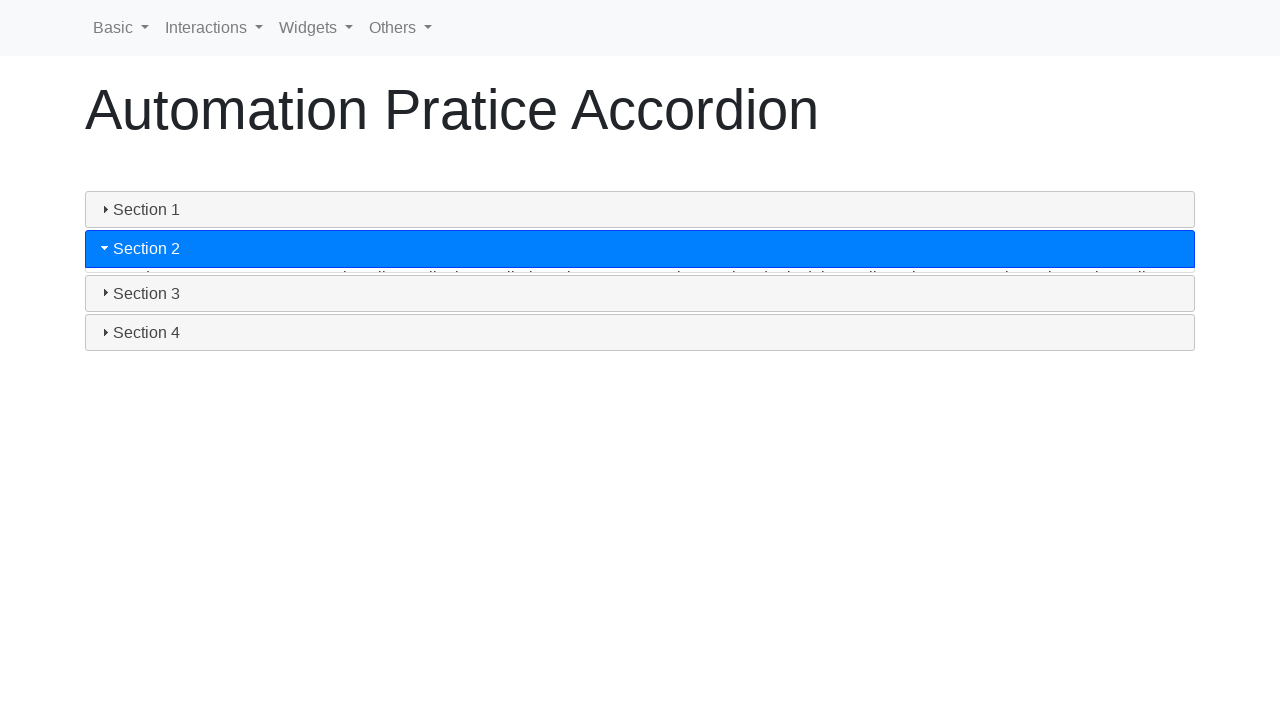

Waited 500ms for Section 2 expansion animation
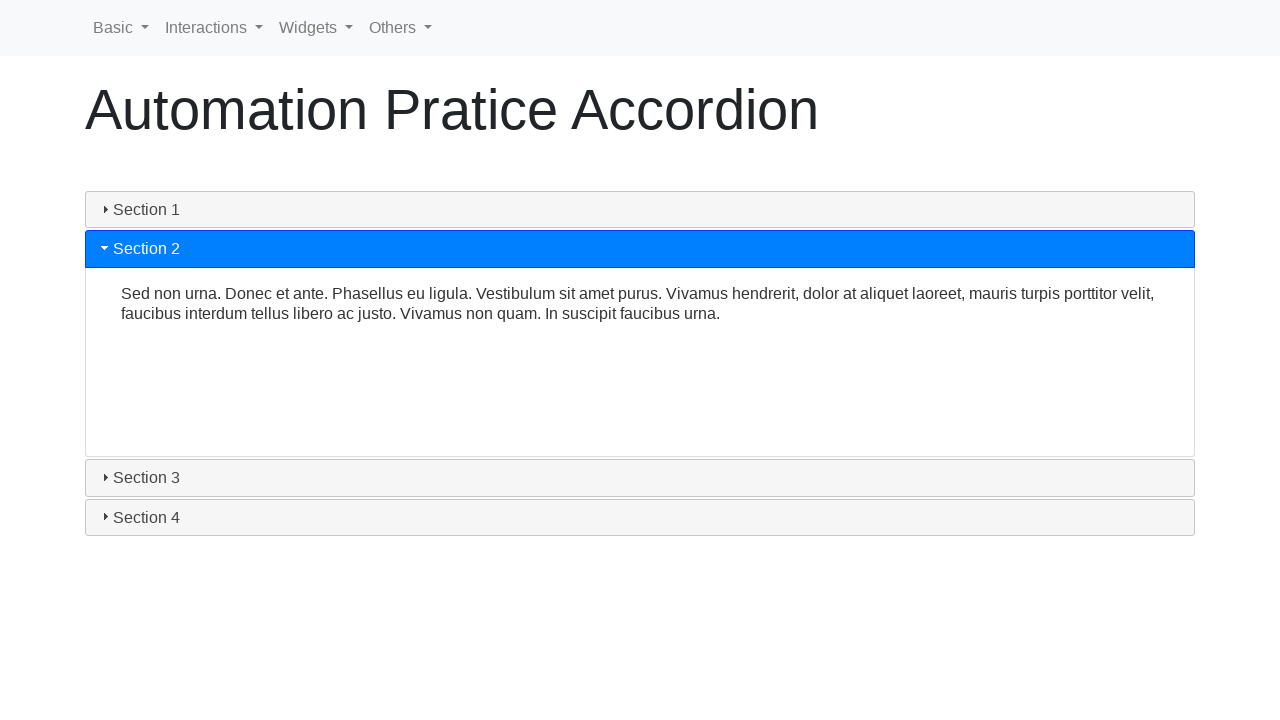

Expanded Section 3 of accordion at (640, 478) on #accordion h3:nth-of-type(3)
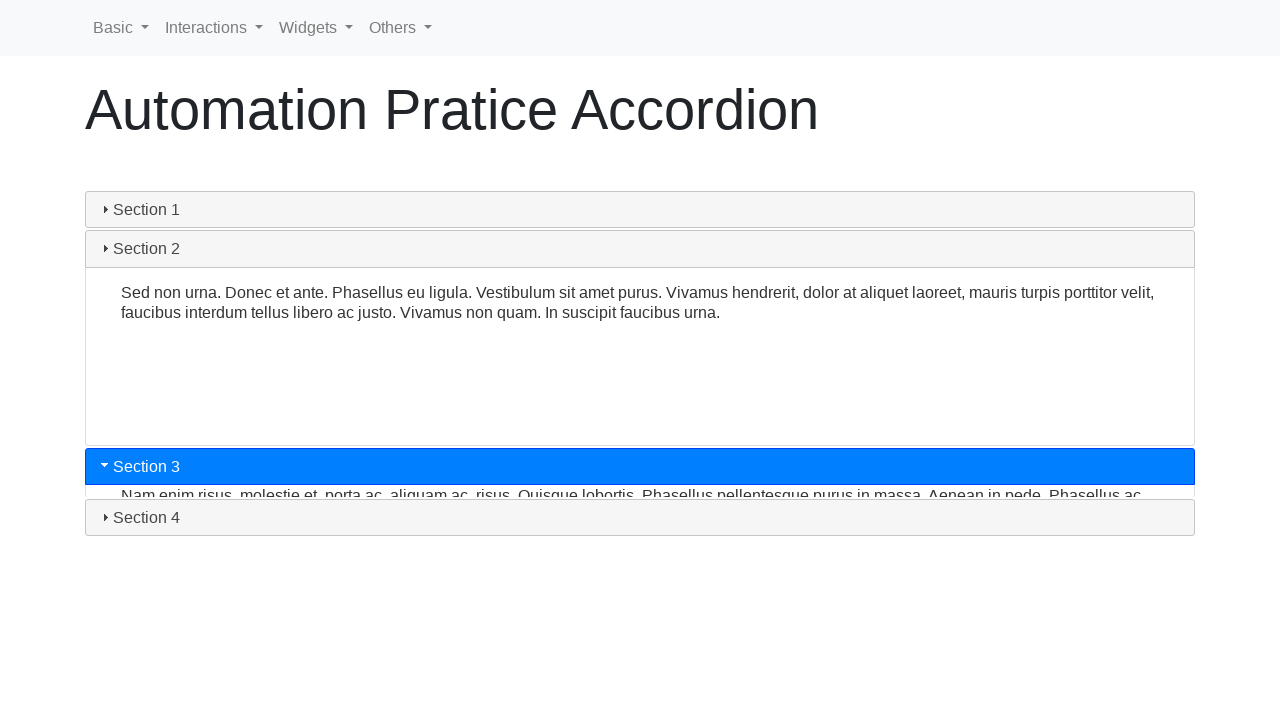

Waited 500ms for Section 3 expansion animation
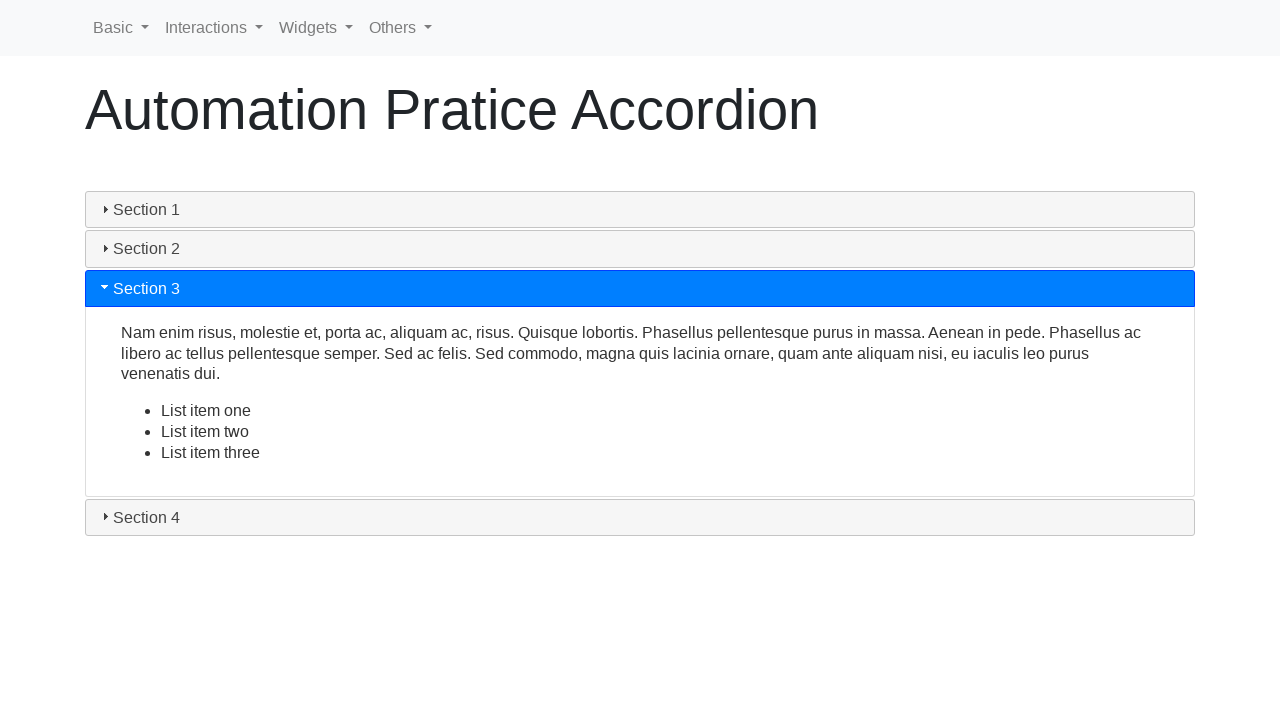

Expanded Section 4 of accordion at (640, 517) on #accordion h3:nth-of-type(4)
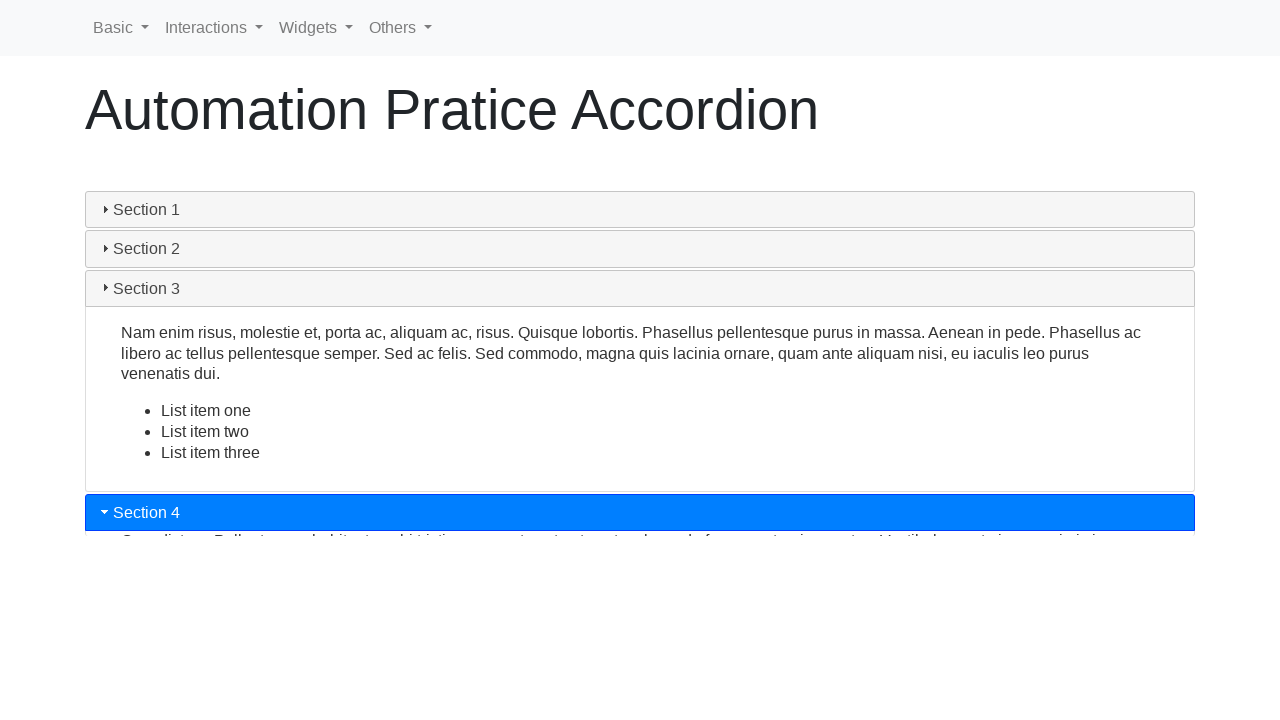

Waited 500ms for Section 4 expansion animation
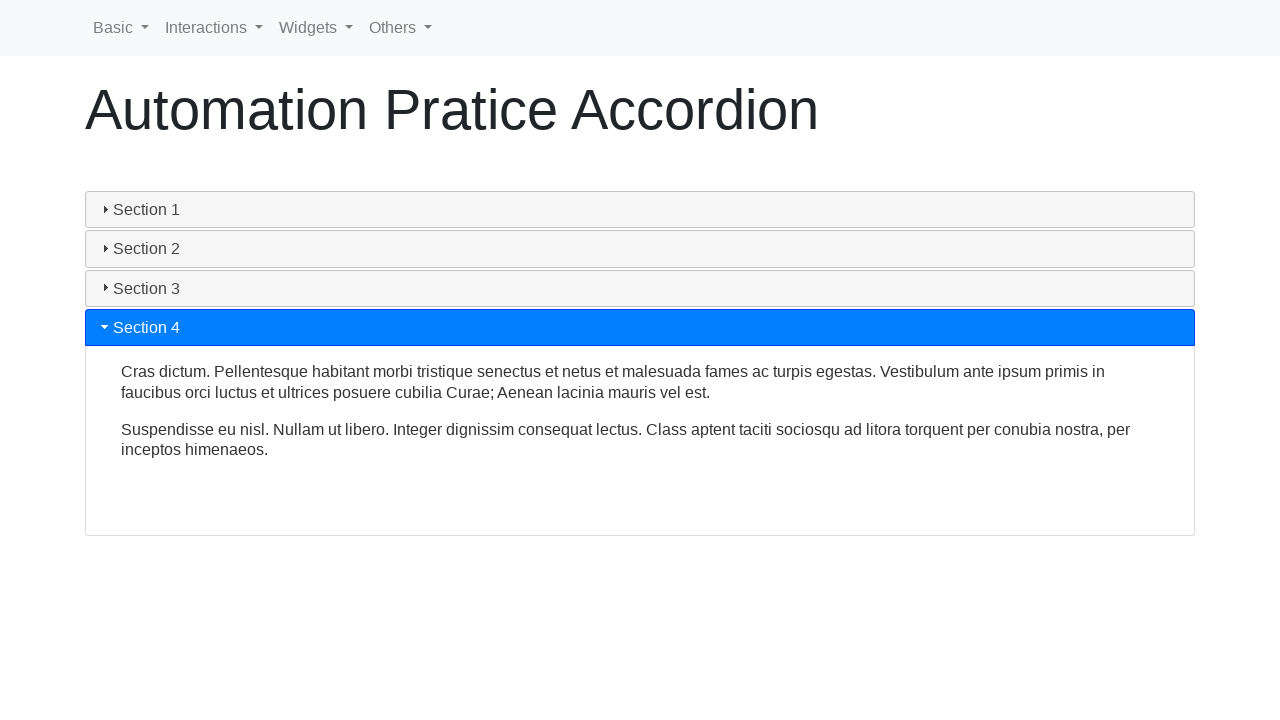

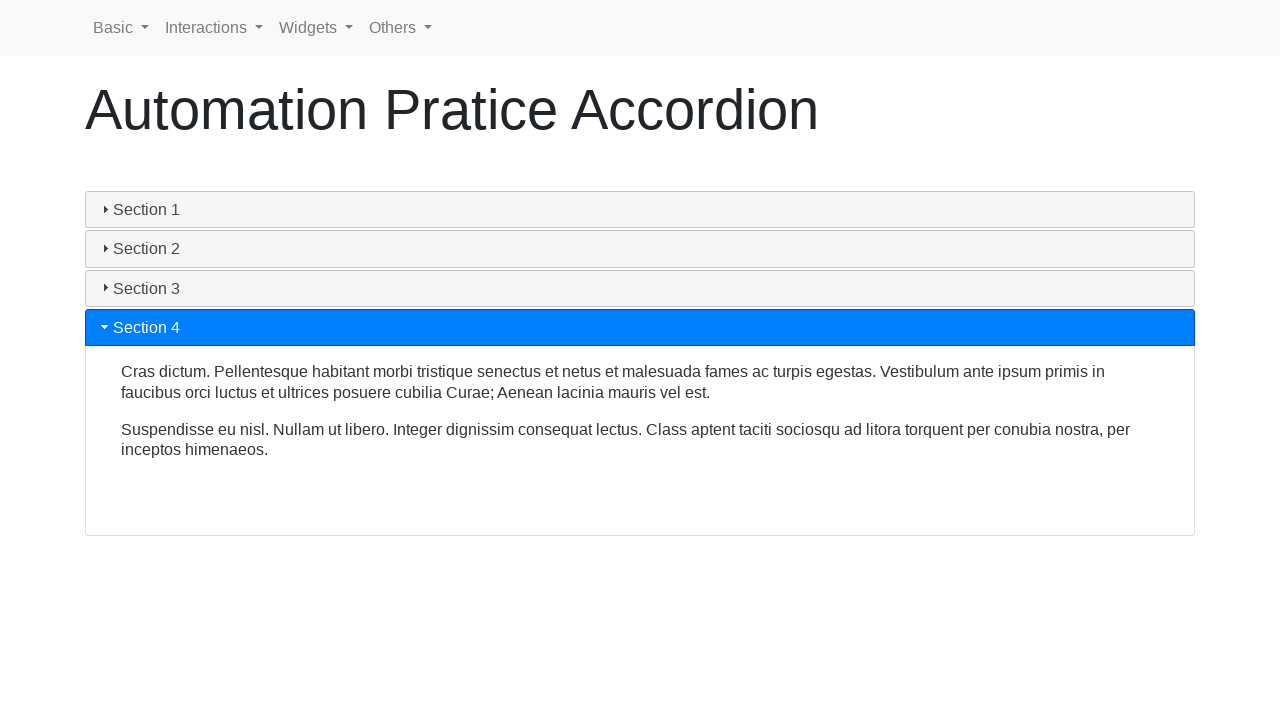